Tests drag and drop functionality by dragging a draggable element into a droppable area

Starting URL: http://jqueryui.com/resources/demos/droppable/default.html

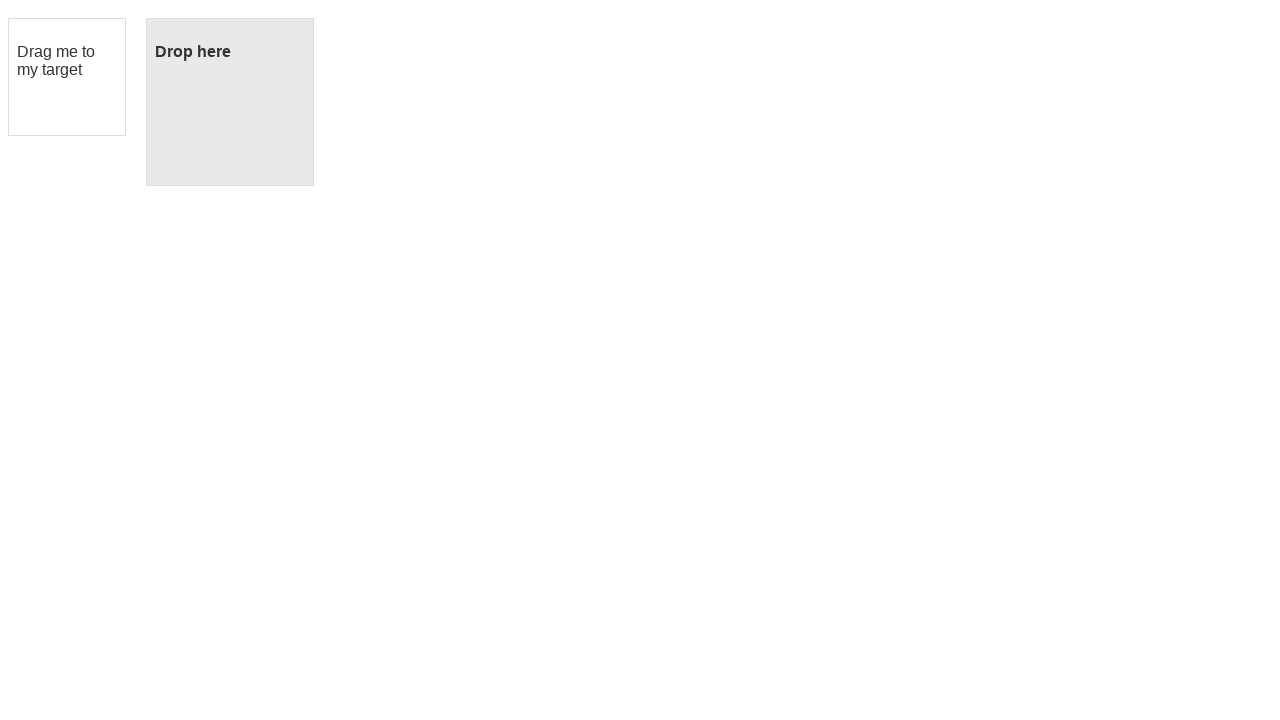

Located the draggable element with id='draggable'
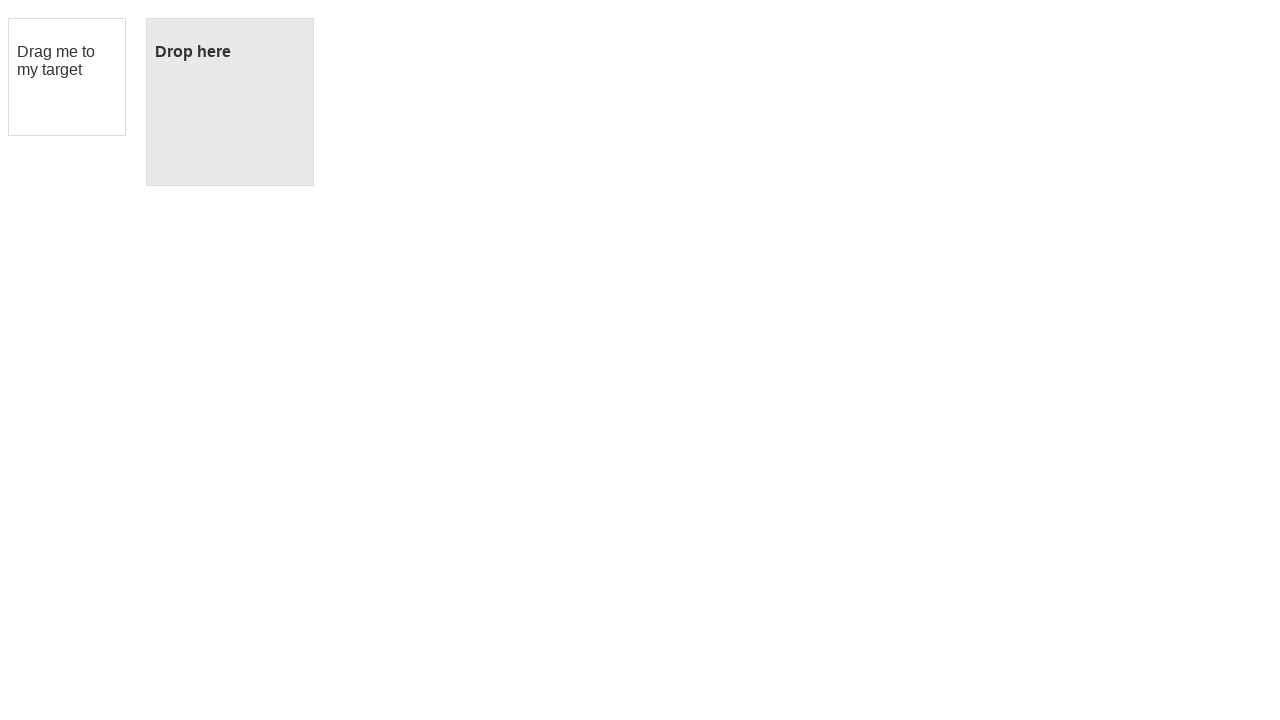

Located the droppable target element with id='droppable'
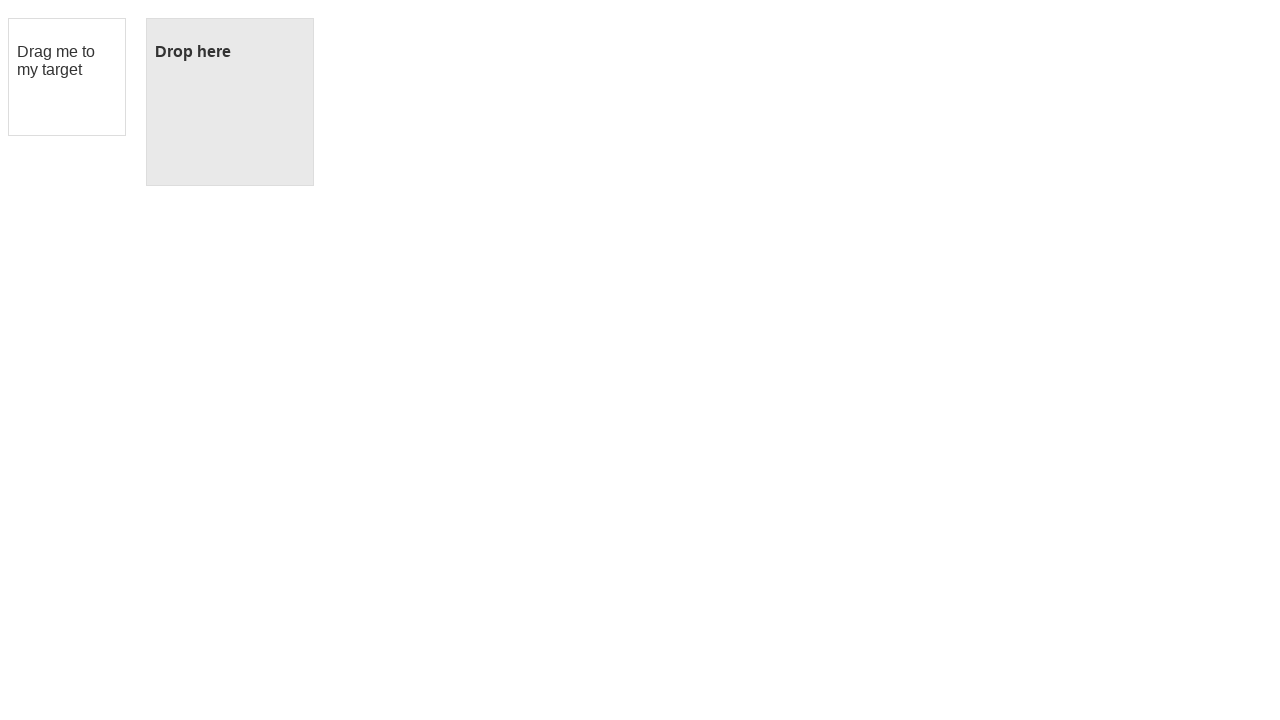

Dragged the draggable element into the droppable area at (230, 102)
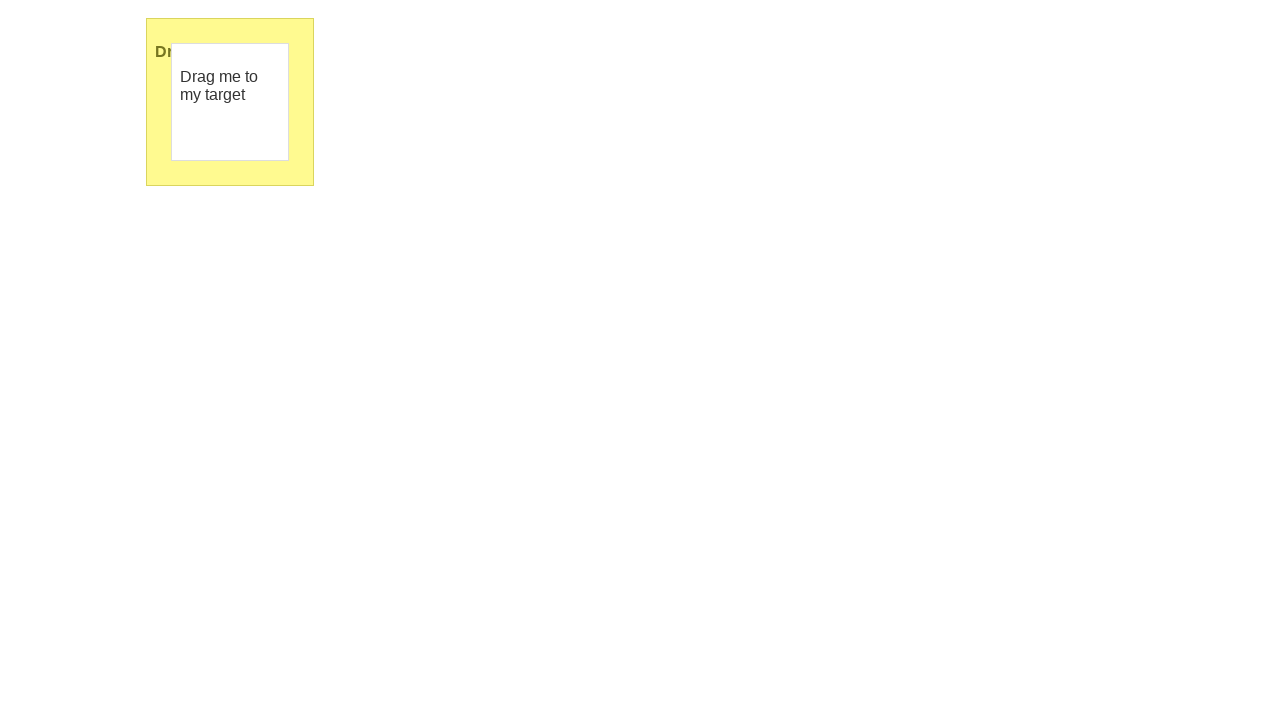

Verified that 'Dropped!' text appears in the target element after successful drag and drop
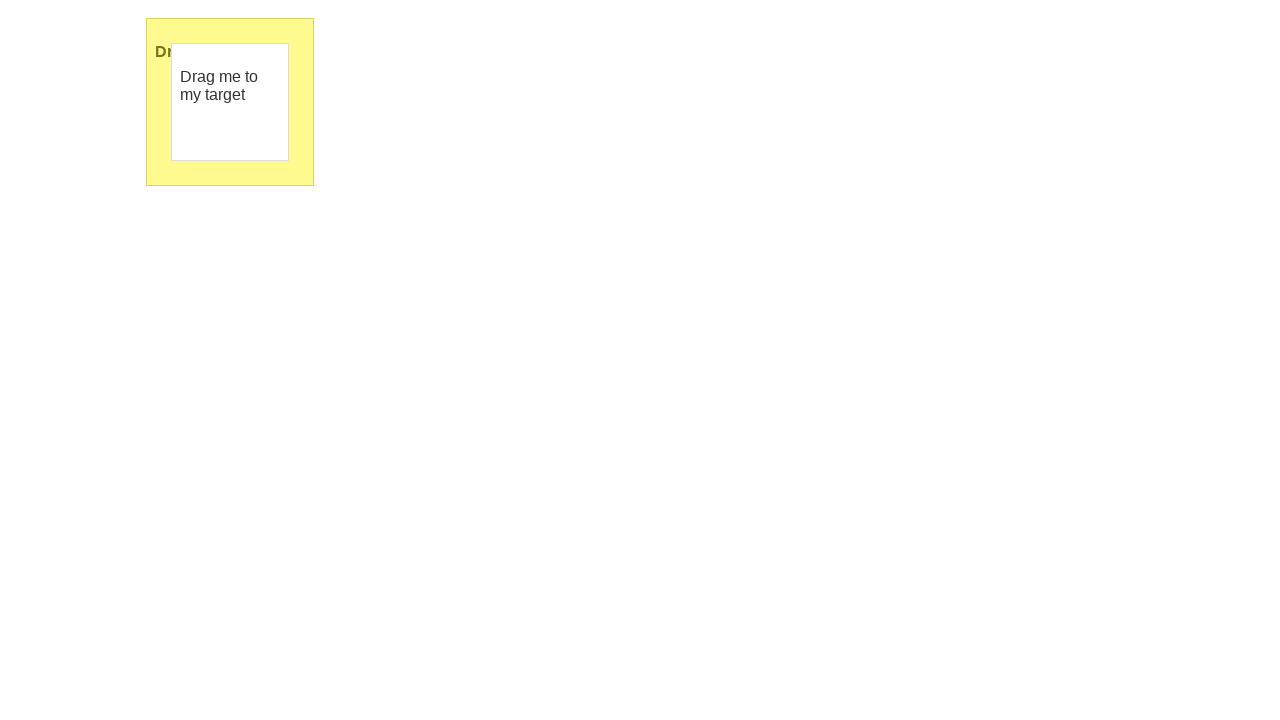

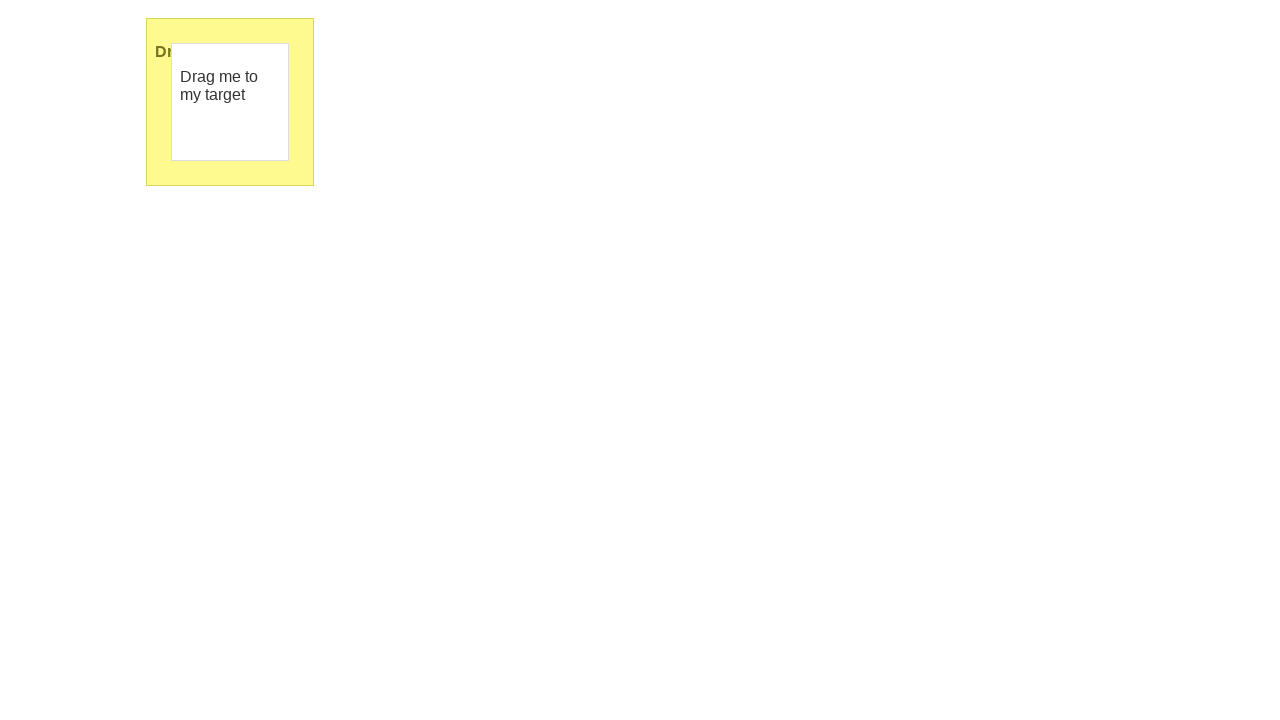